Tests dropdown menu interaction by clicking on dropdown button and selecting Facebook option

Starting URL: https://omayo.blogspot.com/

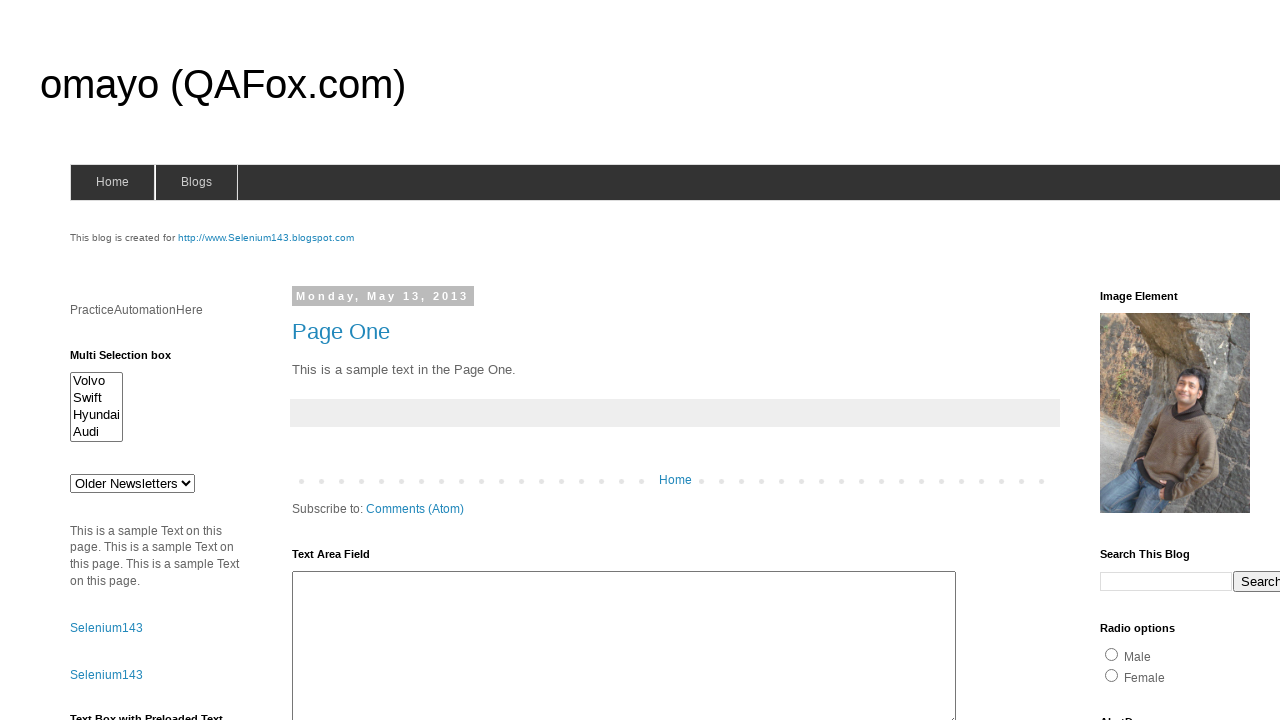

Clicked dropdown button at (1227, 360) on .dropbtn
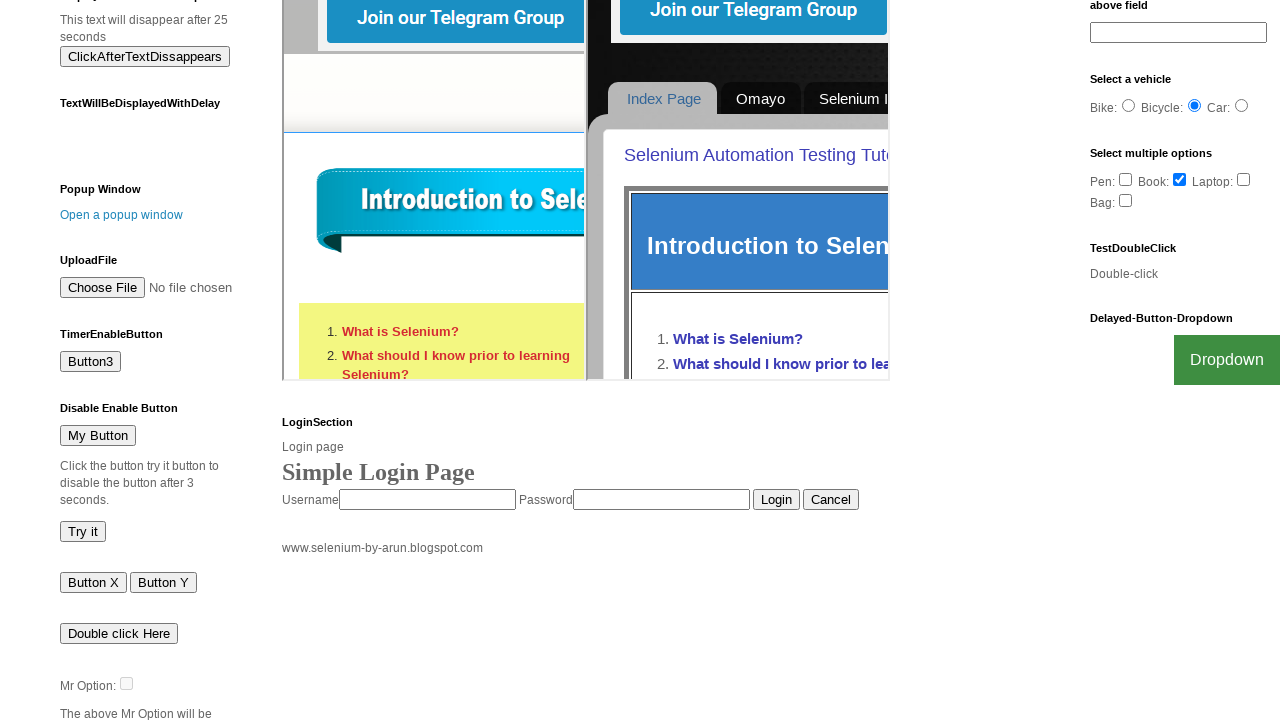

Facebook option became visible
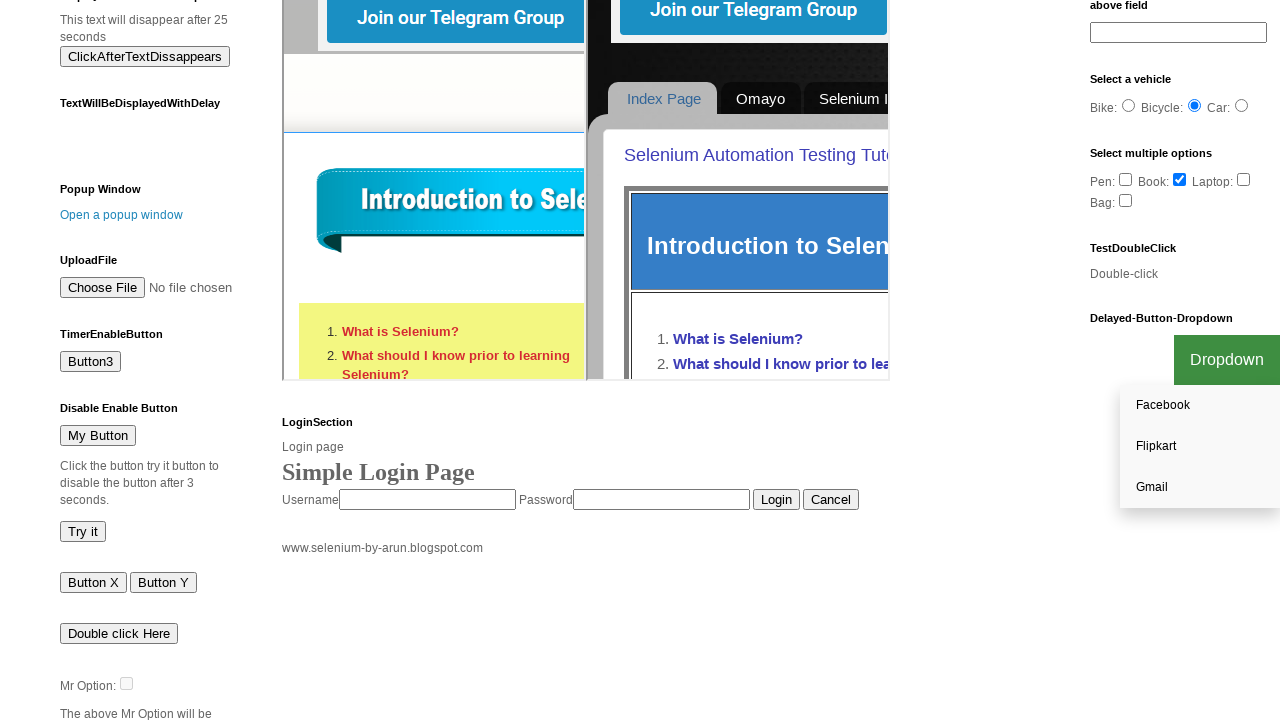

Selected Facebook option from dropdown menu at (1200, 406) on xpath=//a[text()='Facebook']
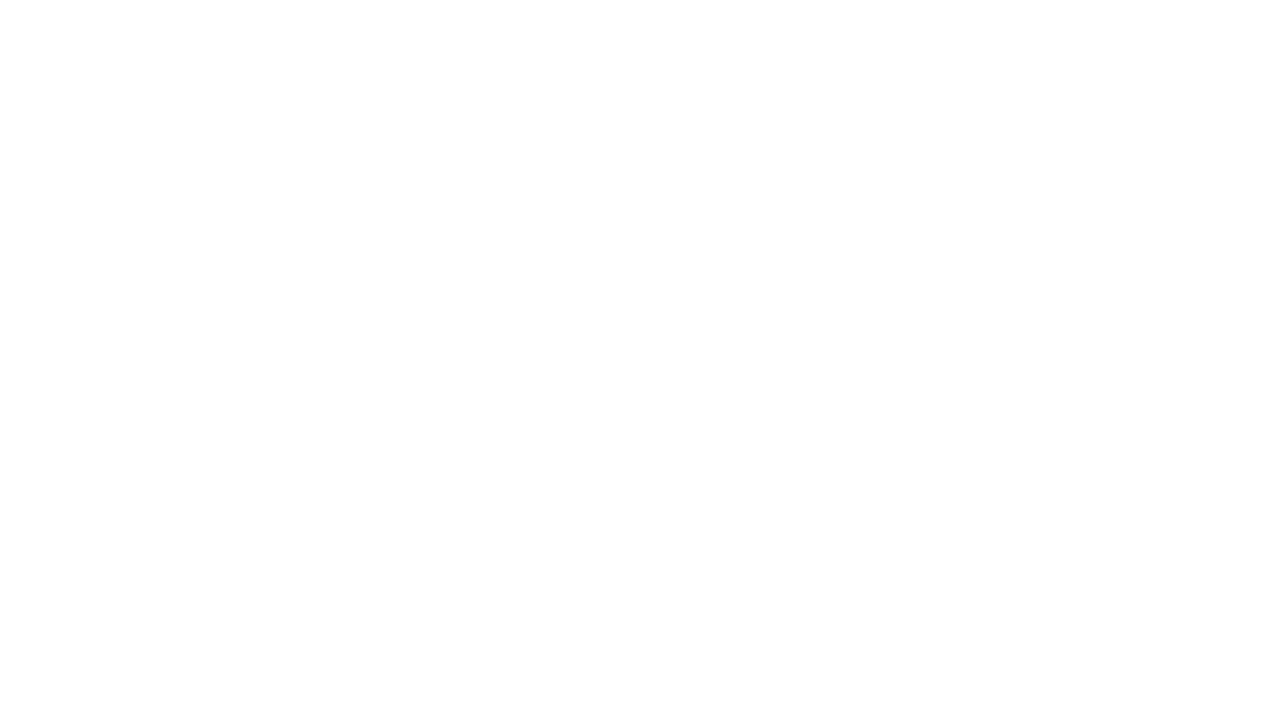

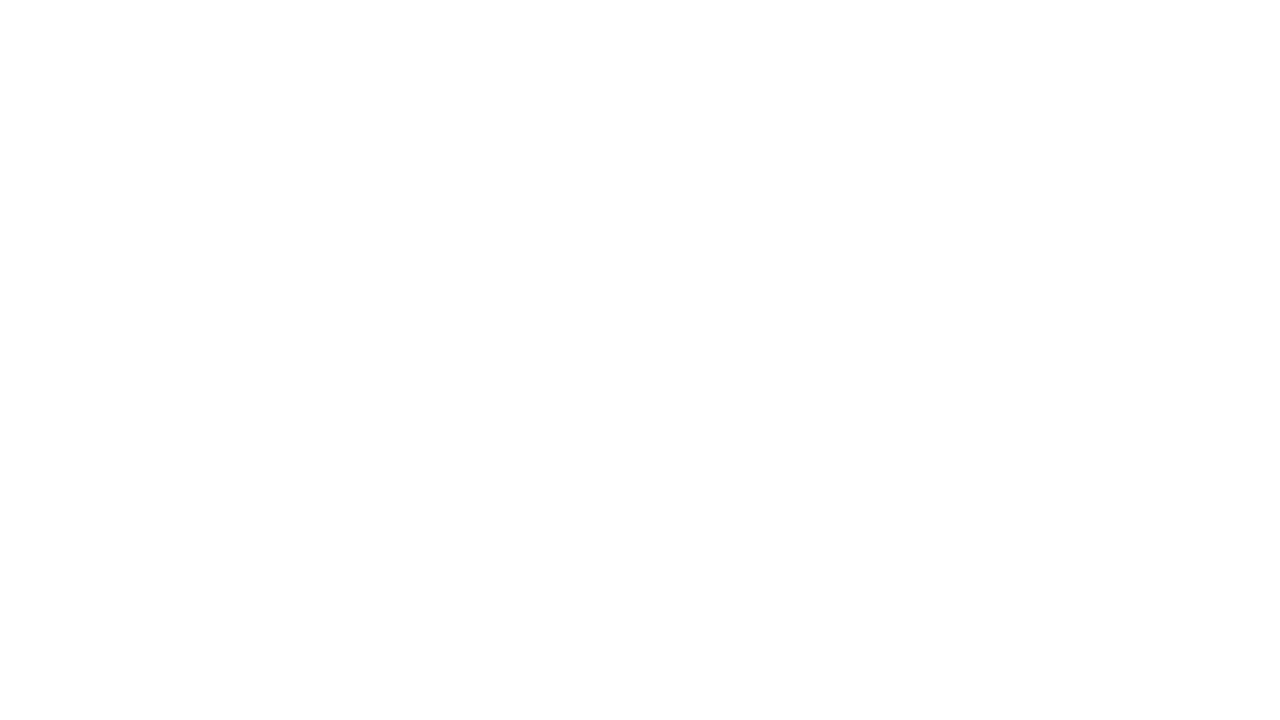